Tests page navigation by clicking "read more" links on a blog page to navigate to individual articles

Starting URL: https://a9t9.com/blog/

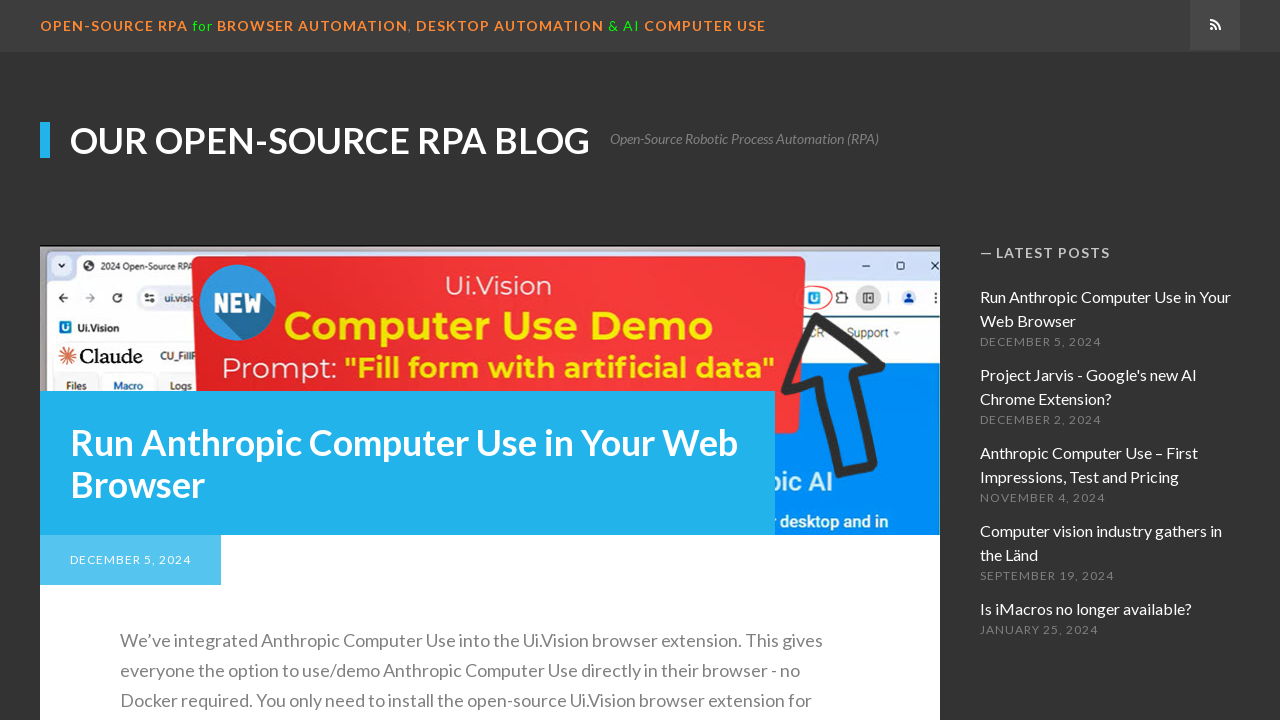

Clicked first 'read more' link to navigate to article at (175, 360) on text=read more >> nth=0
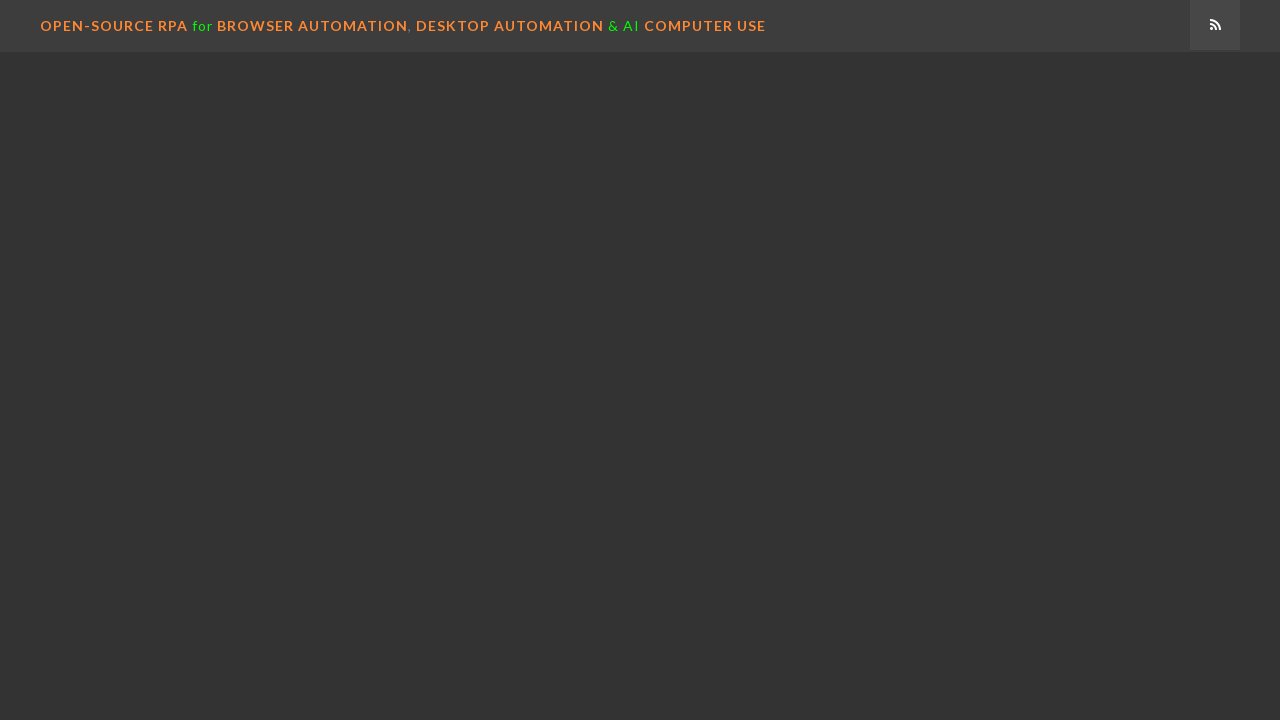

Article page loaded and network idle
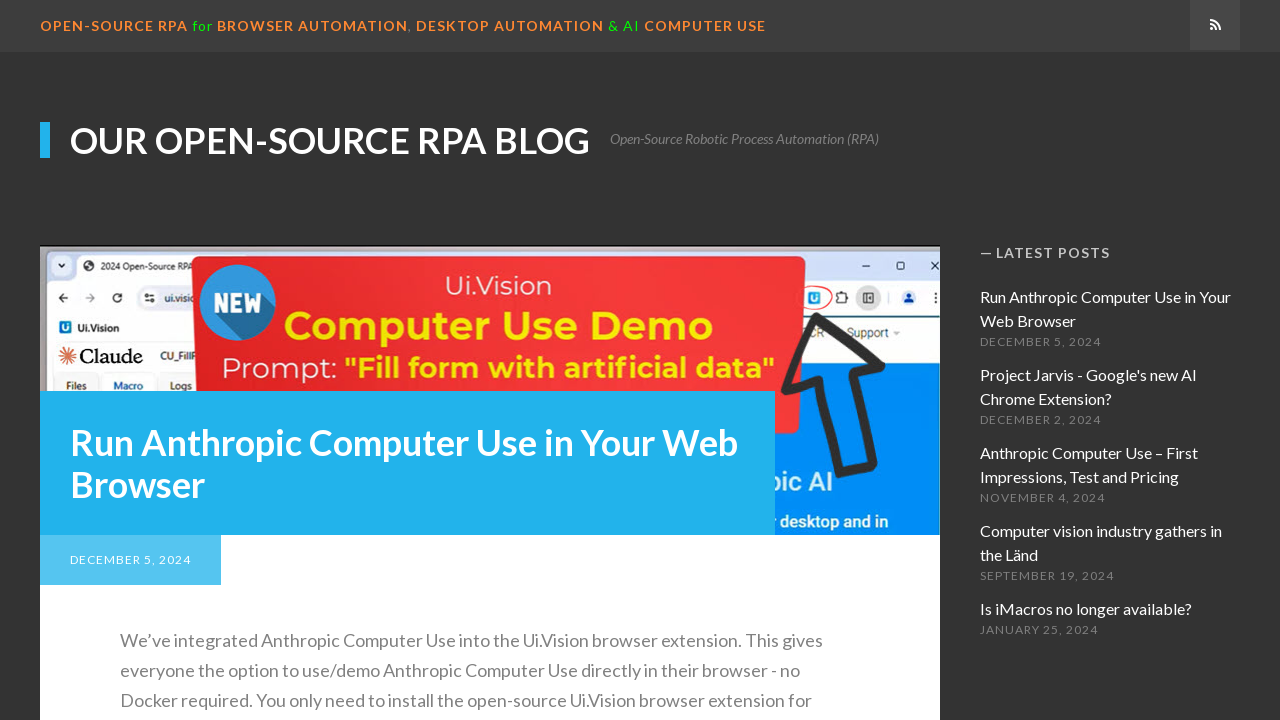

Navigated back to blog main page
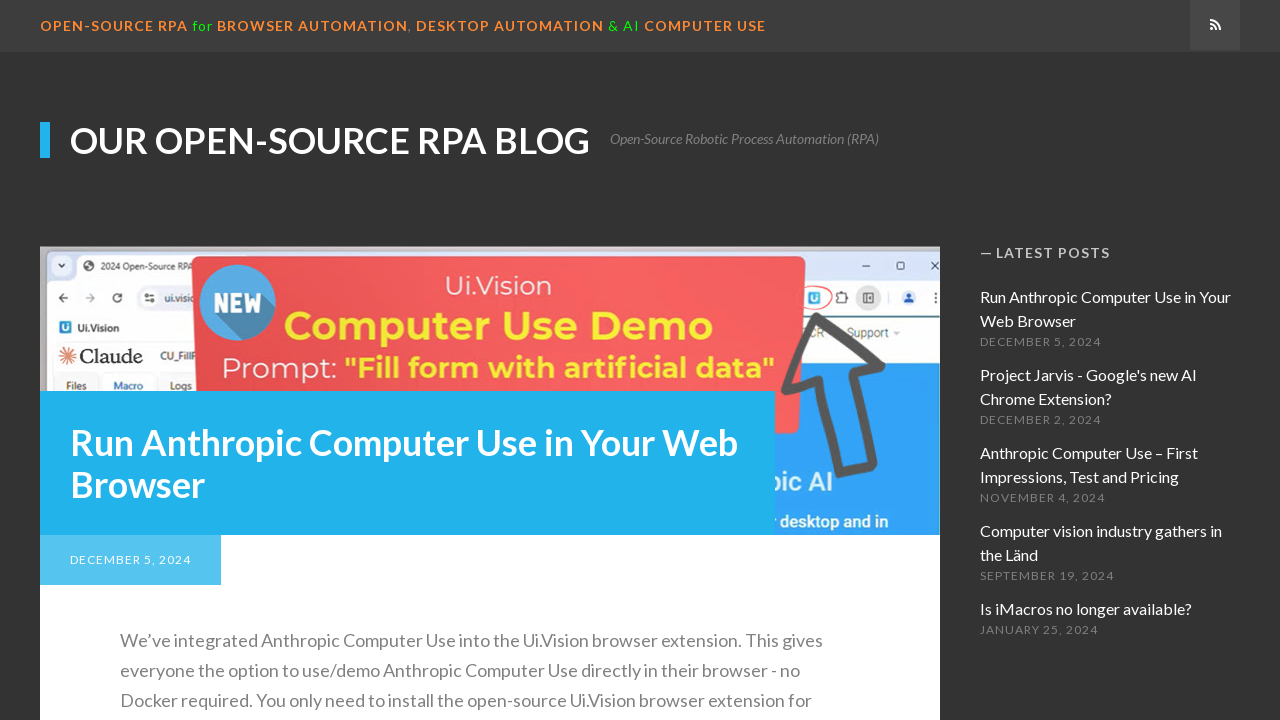

Clicked second 'read more' link to navigate to article at (175, 360) on text=read more >> nth=1
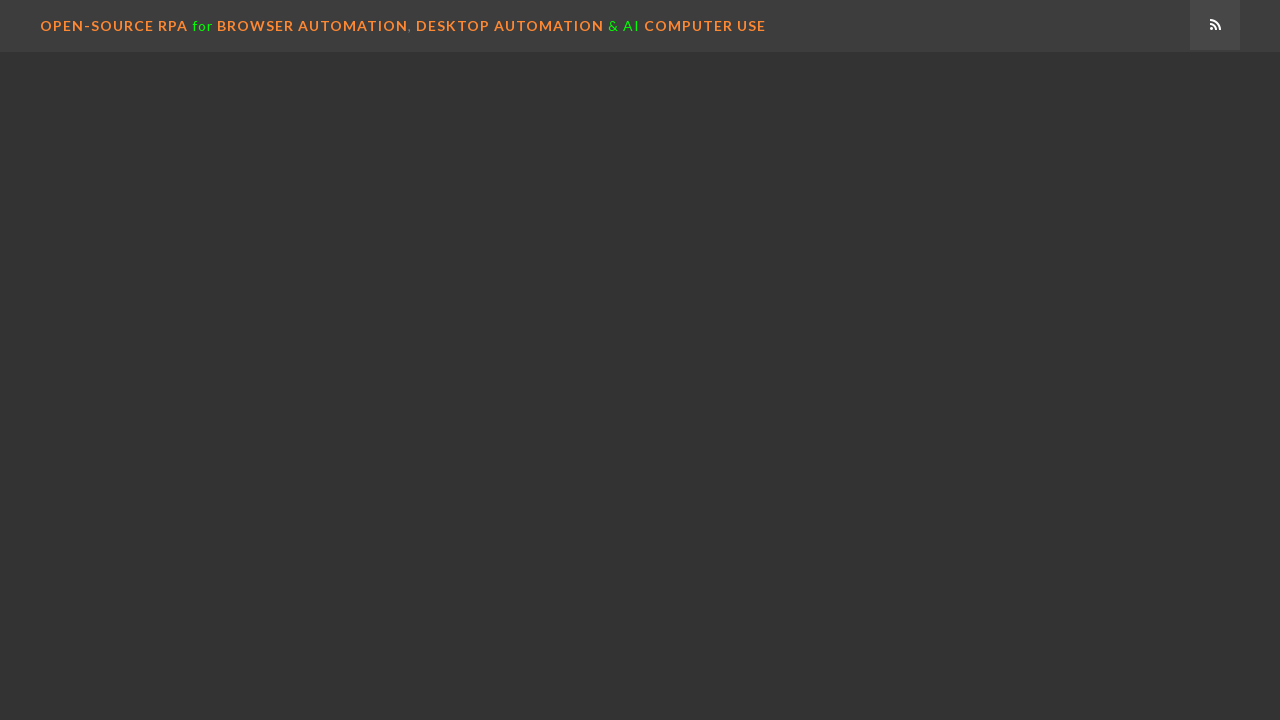

Article page loaded and network idle
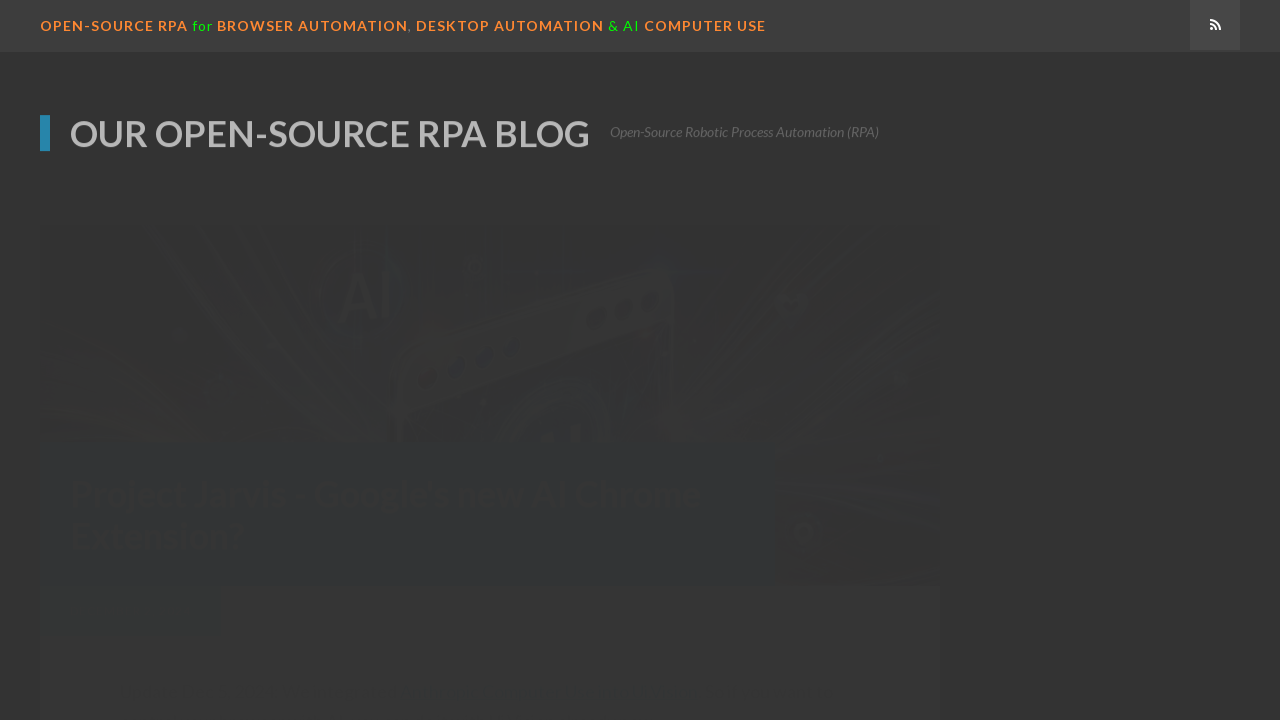

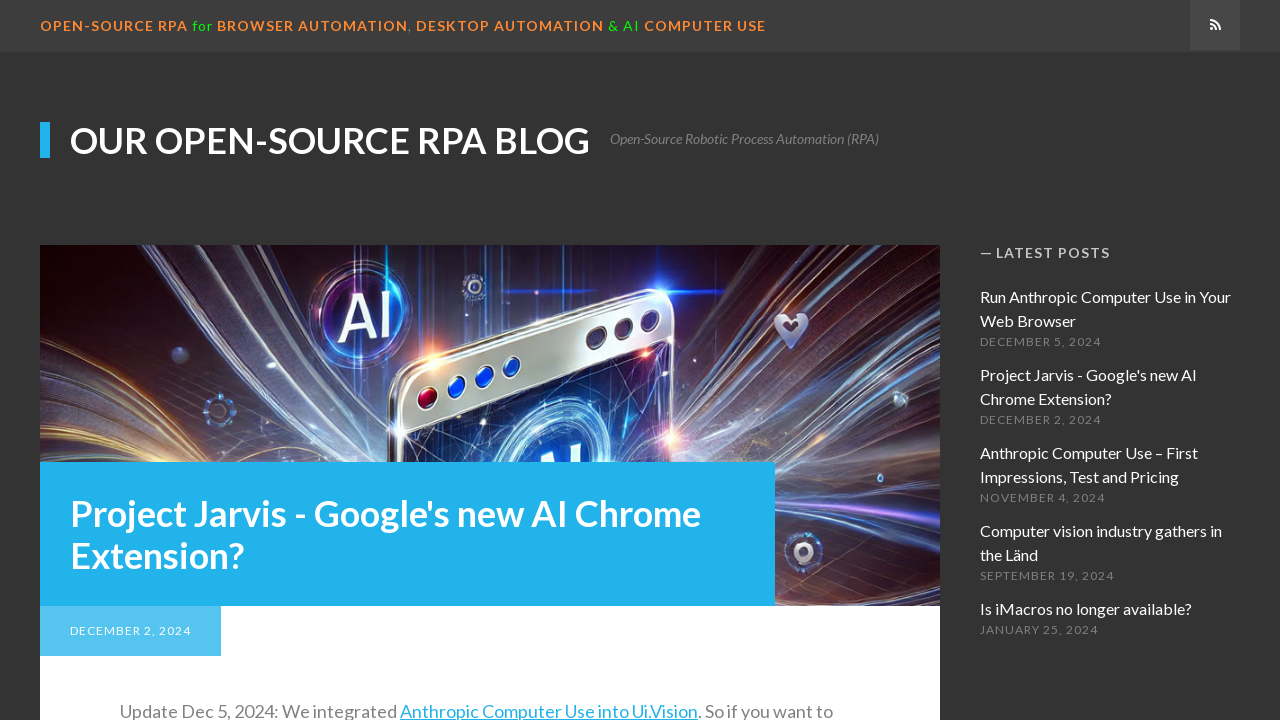